Tests various alert handling scenarios including simple alerts, timed alerts, confirmation dialogs, and prompt dialogs on the demoqa.com alerts page

Starting URL: https://demoqa.com/alerts

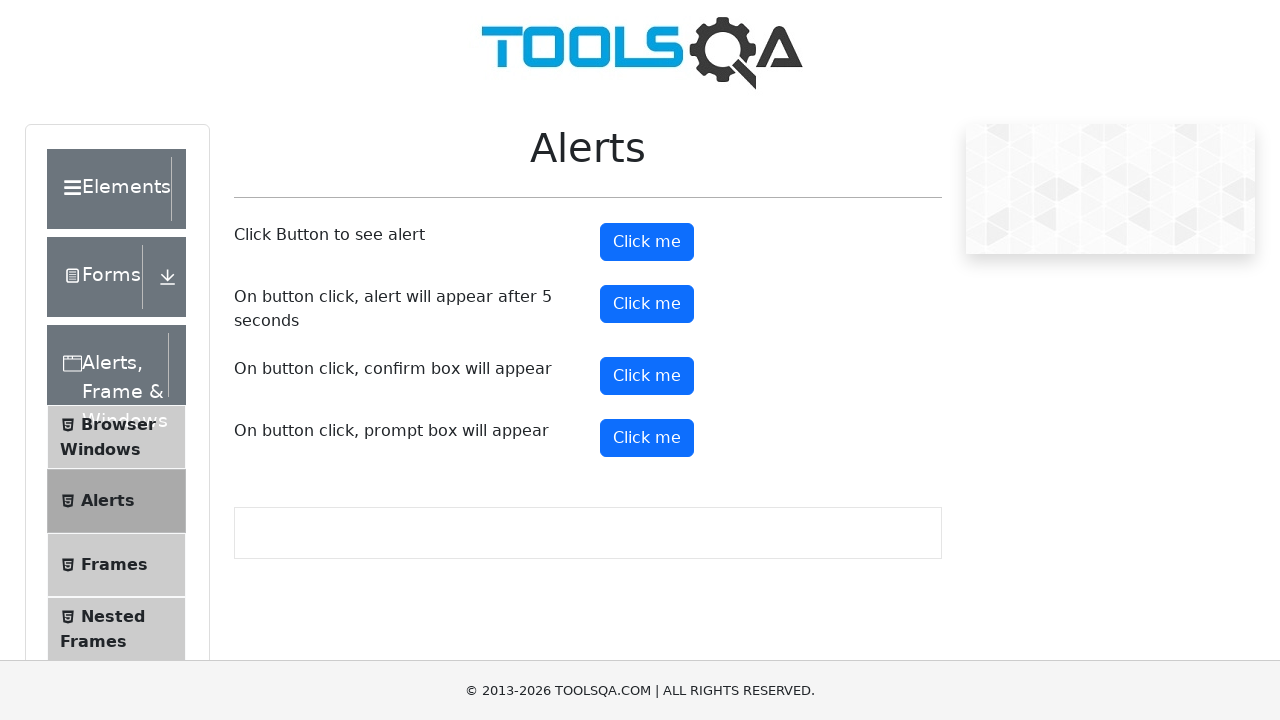

Clicked alert button using JavaScript to trigger simple alert
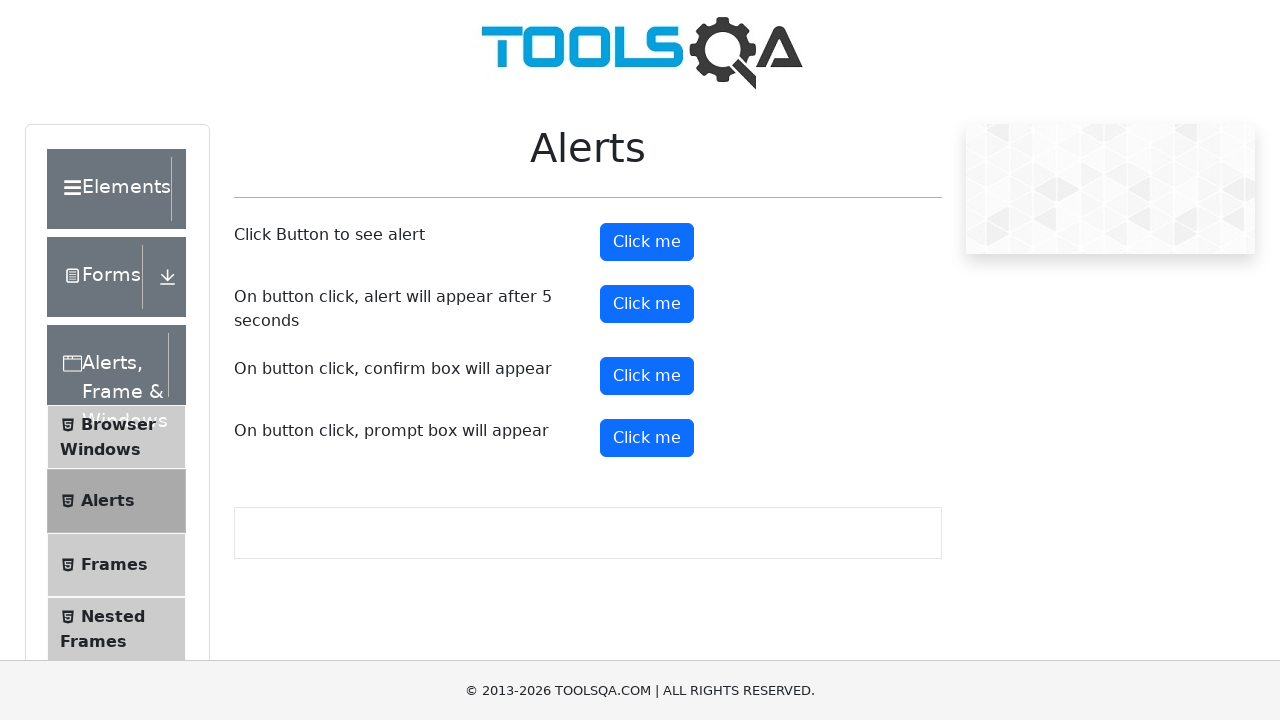

Set up dialog handler to accept alerts
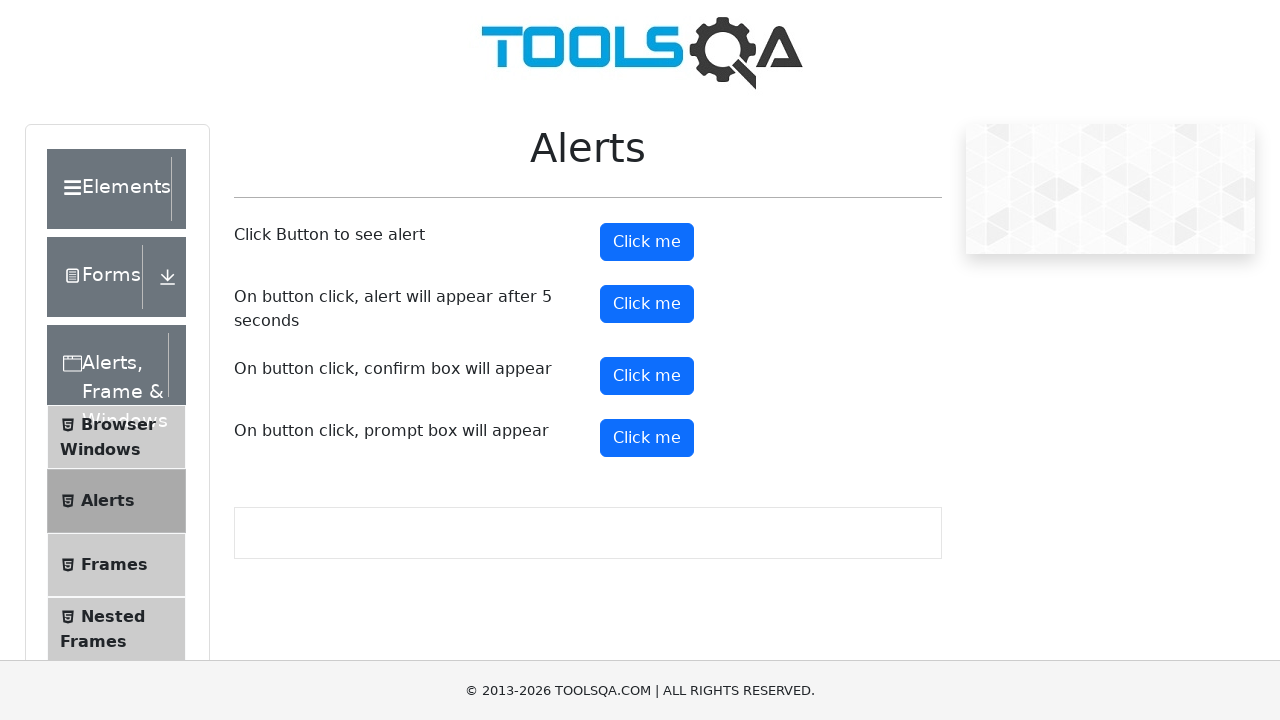

Clicked timed alert button using JavaScript
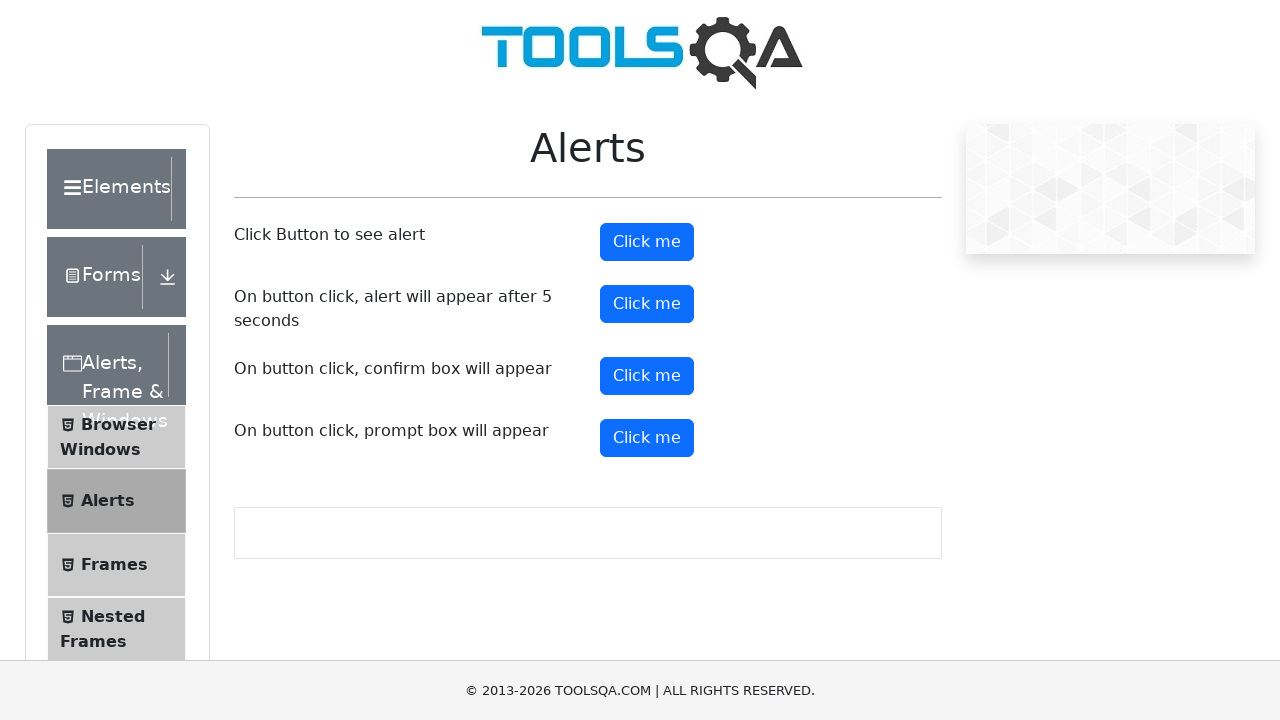

Waited 5.5 seconds for delayed alert to appear
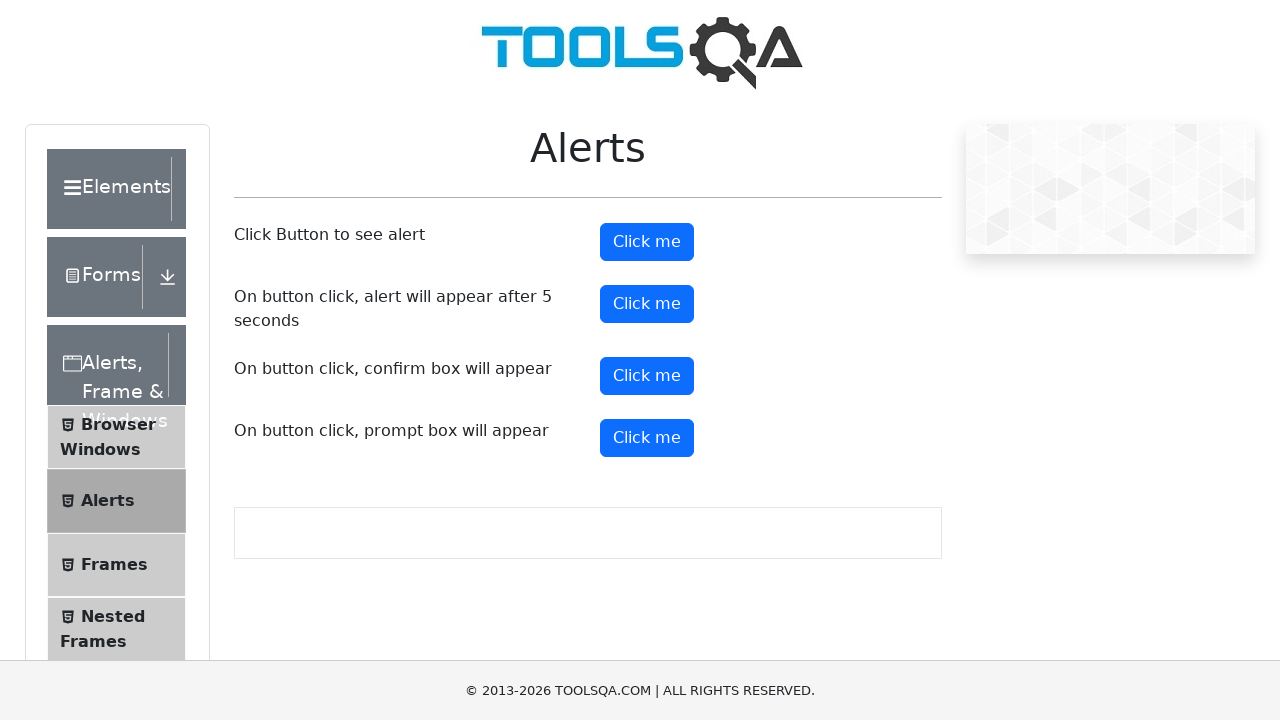

Scrolled down 400 pixels to view confirmation button
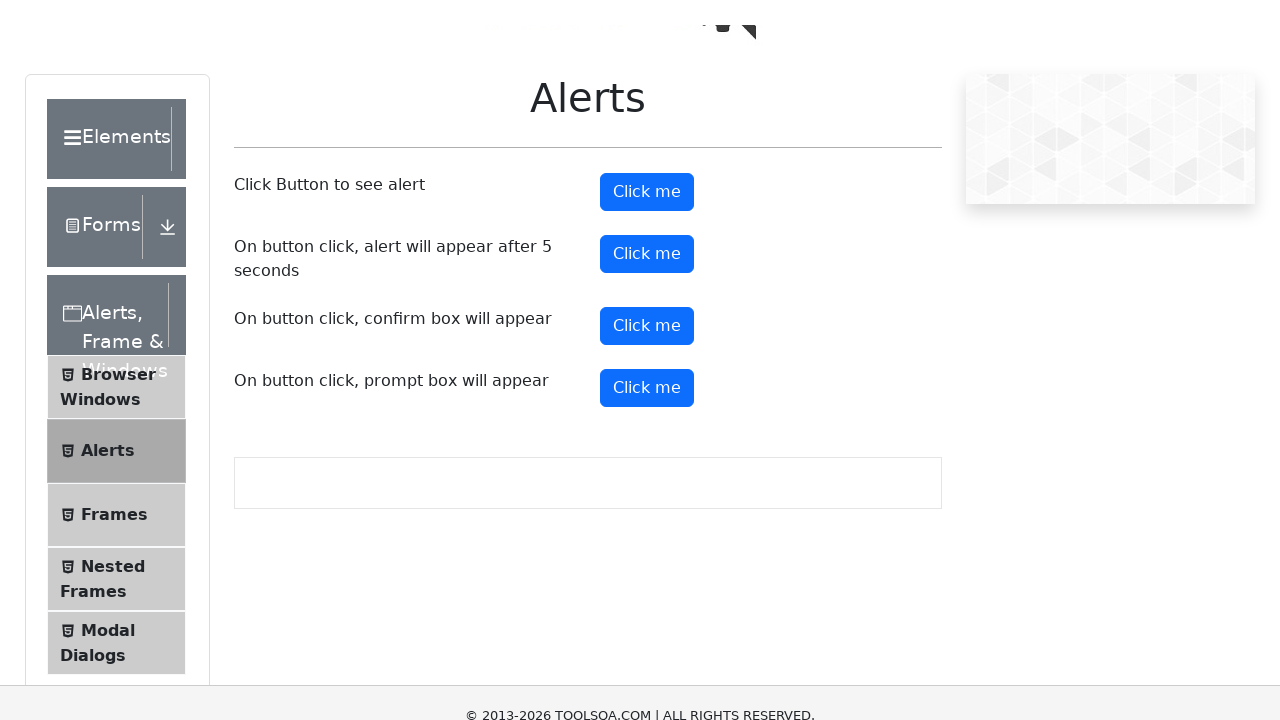

Clicked confirmation button to trigger confirmation dialog at (647, 0) on #confirmButton
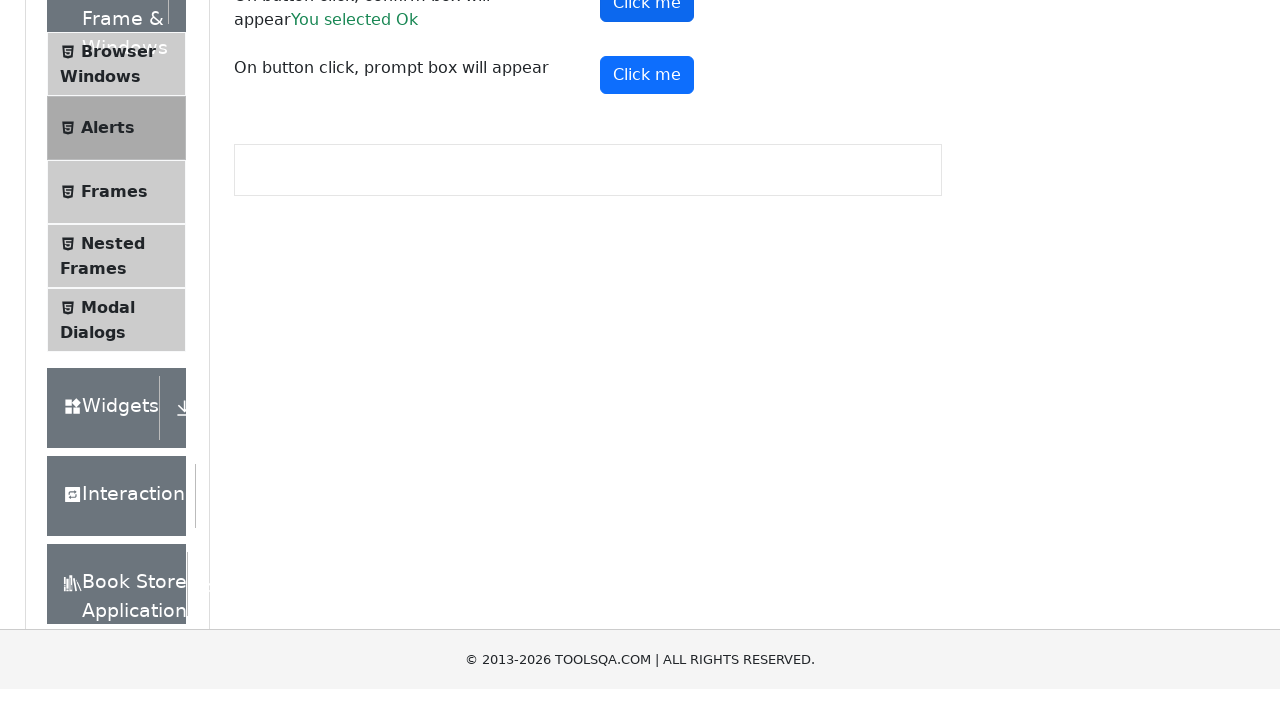

Set up dialog handler to dismiss confirmation dialog
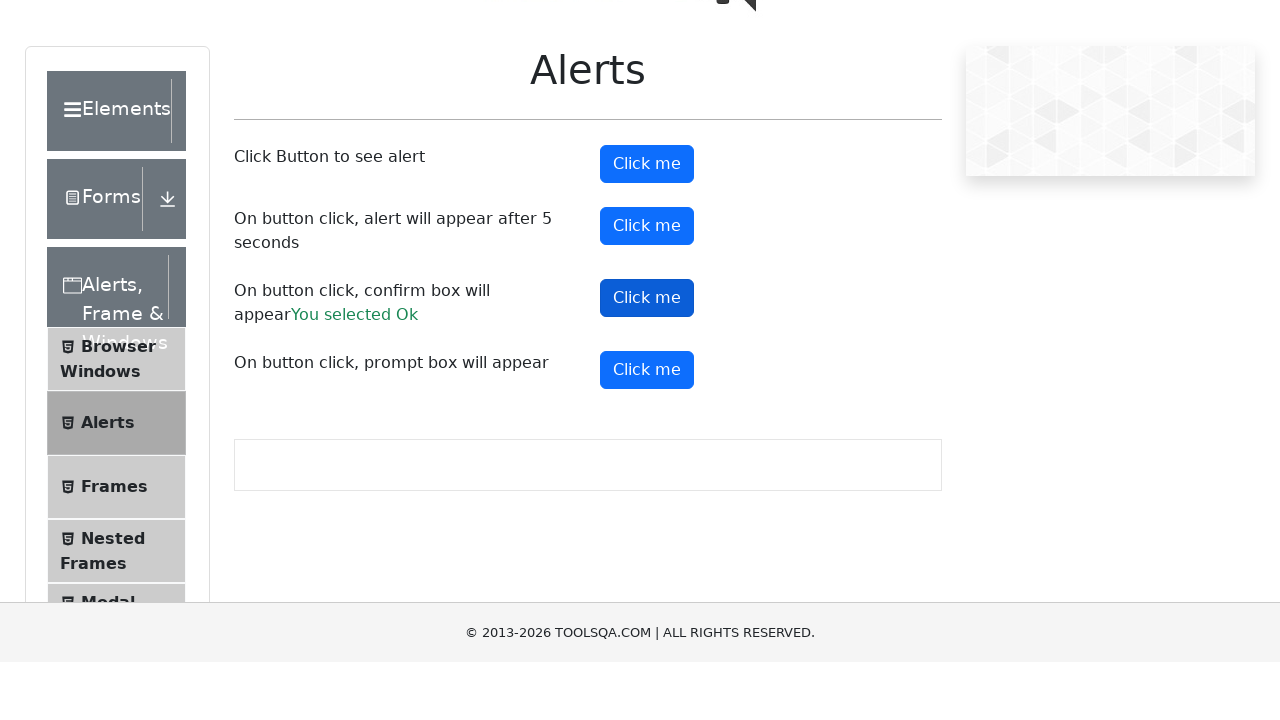

Clicked prompt button to trigger prompt dialog at (647, 432) on #promtButton
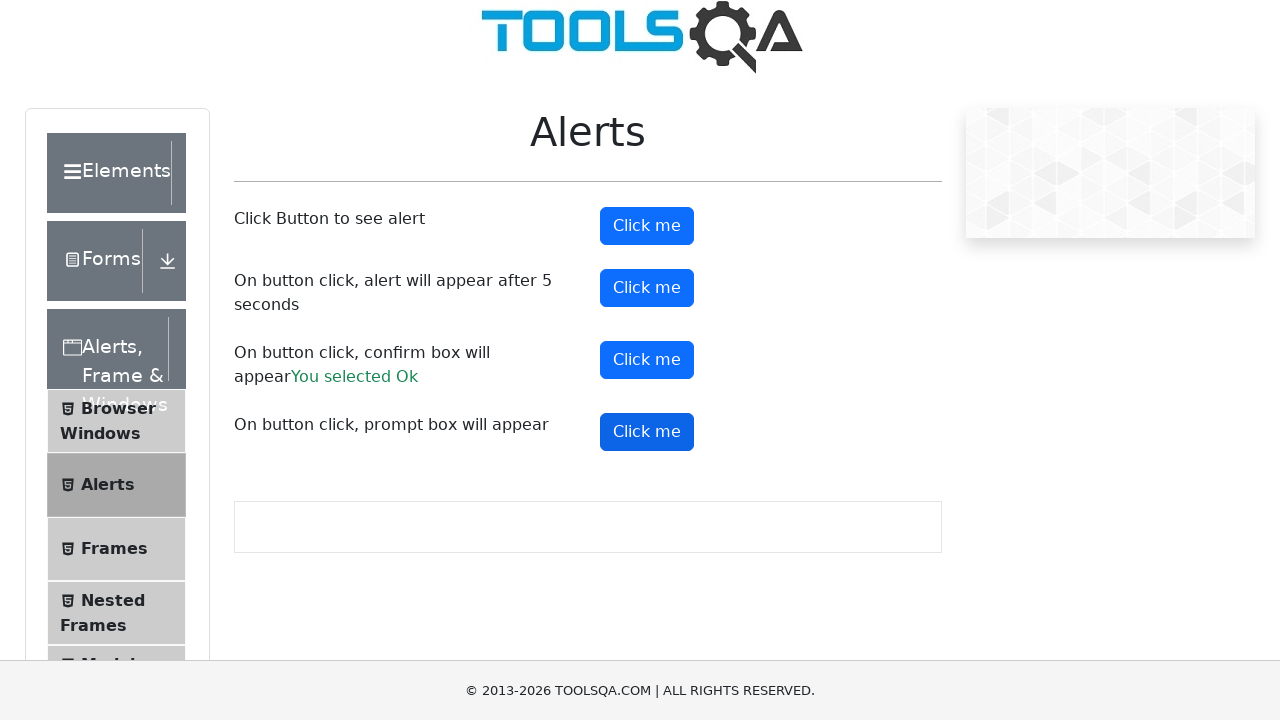

Set up dialog handler to accept prompt with text 'Nagaraj Naik'
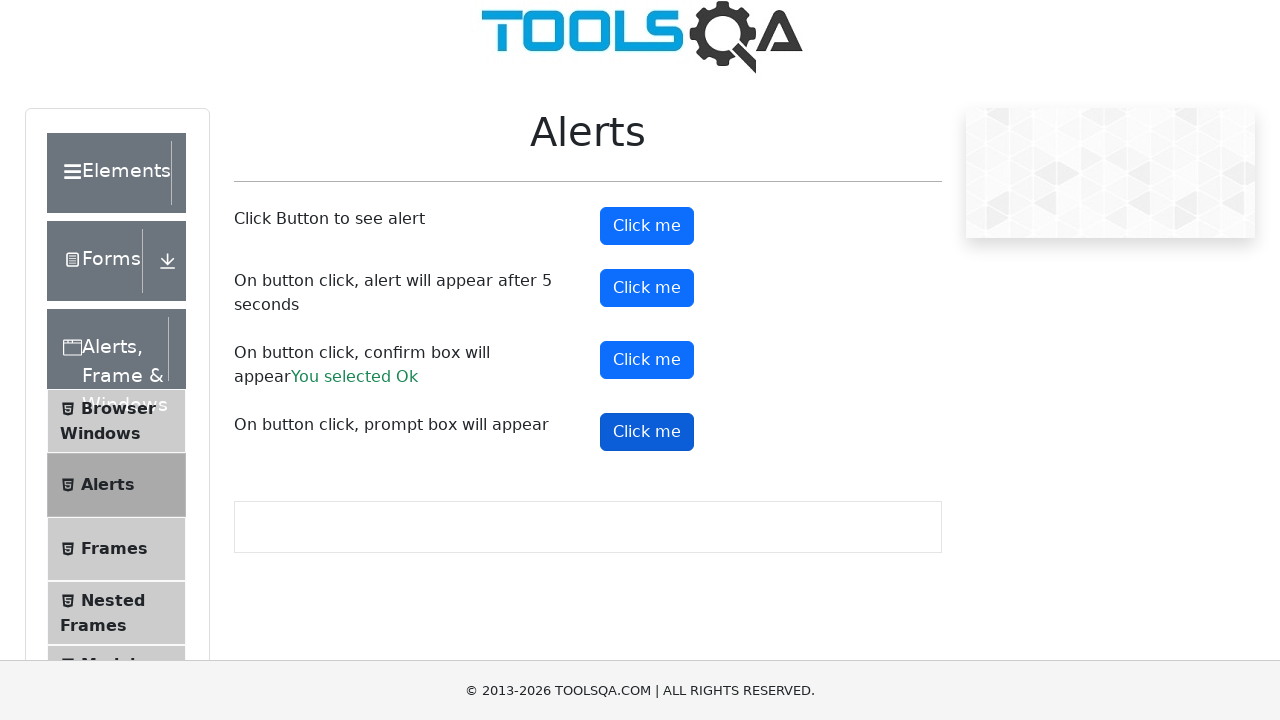

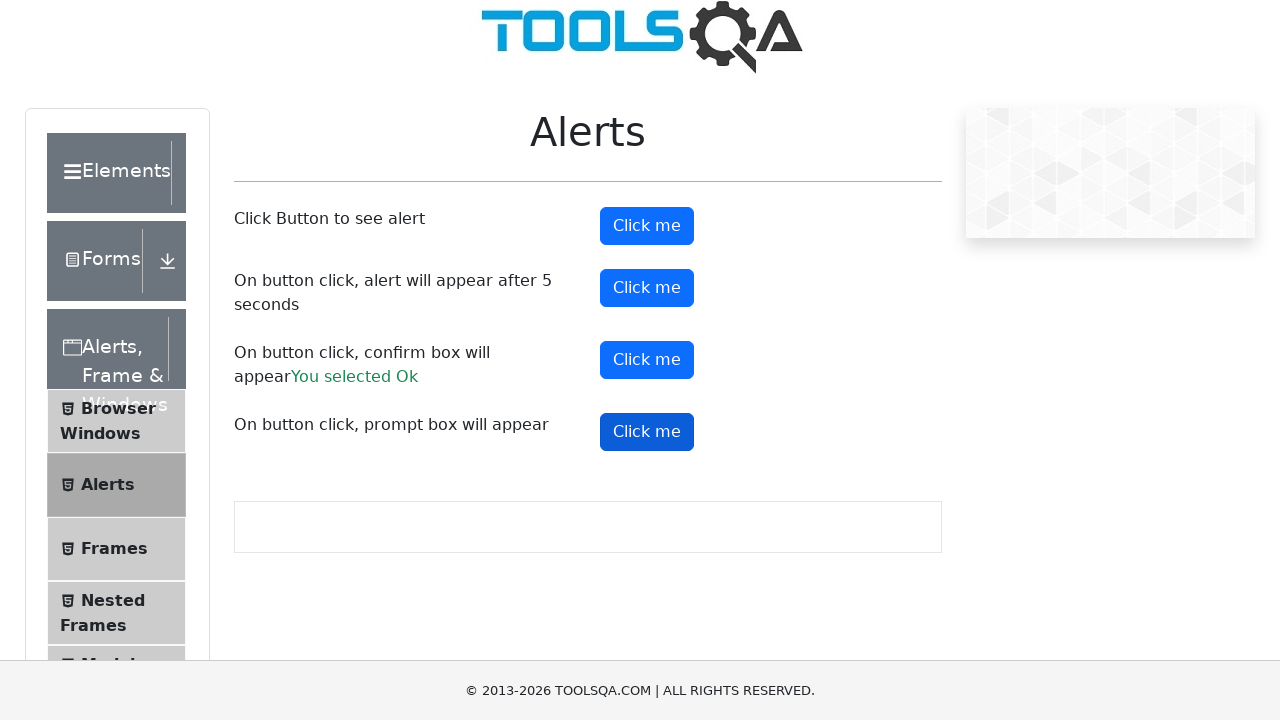